Tests that the Clear completed button displays correct text when items are completed

Starting URL: https://demo.playwright.dev/todomvc

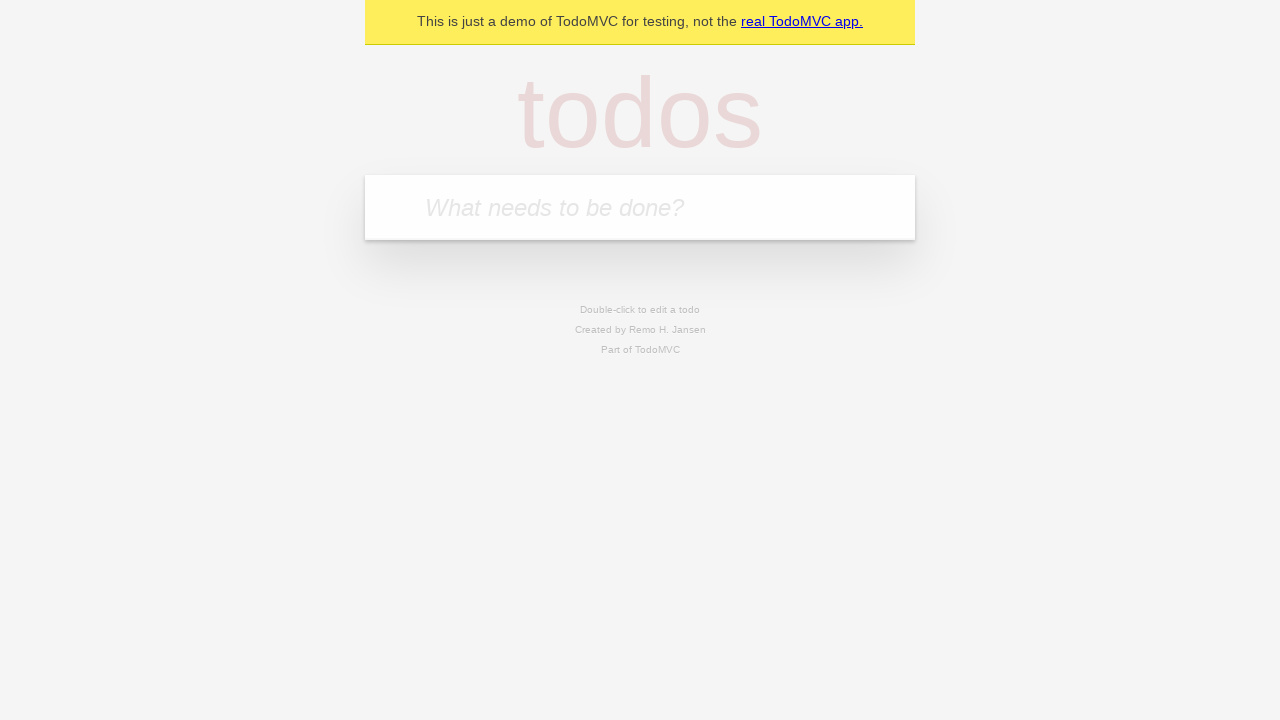

Located the 'What needs to be done?' input field
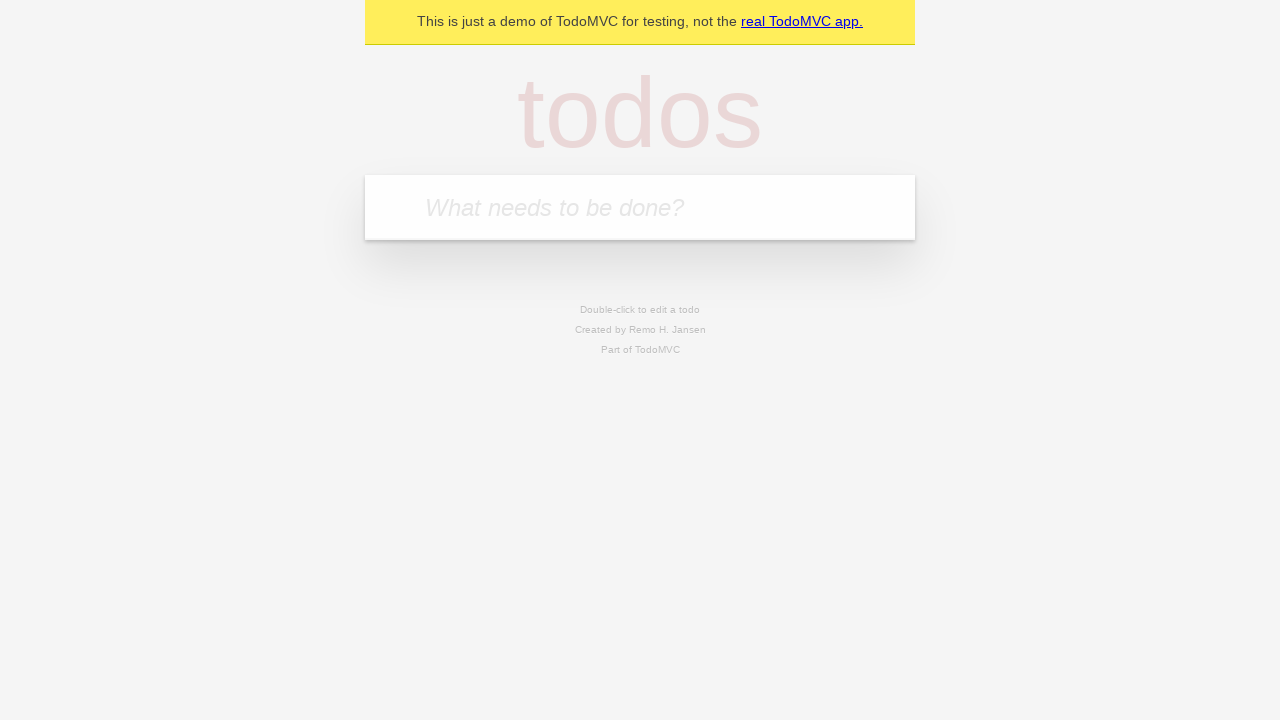

Filled input field with 'buy some cheese' on internal:attr=[placeholder="What needs to be done?"i]
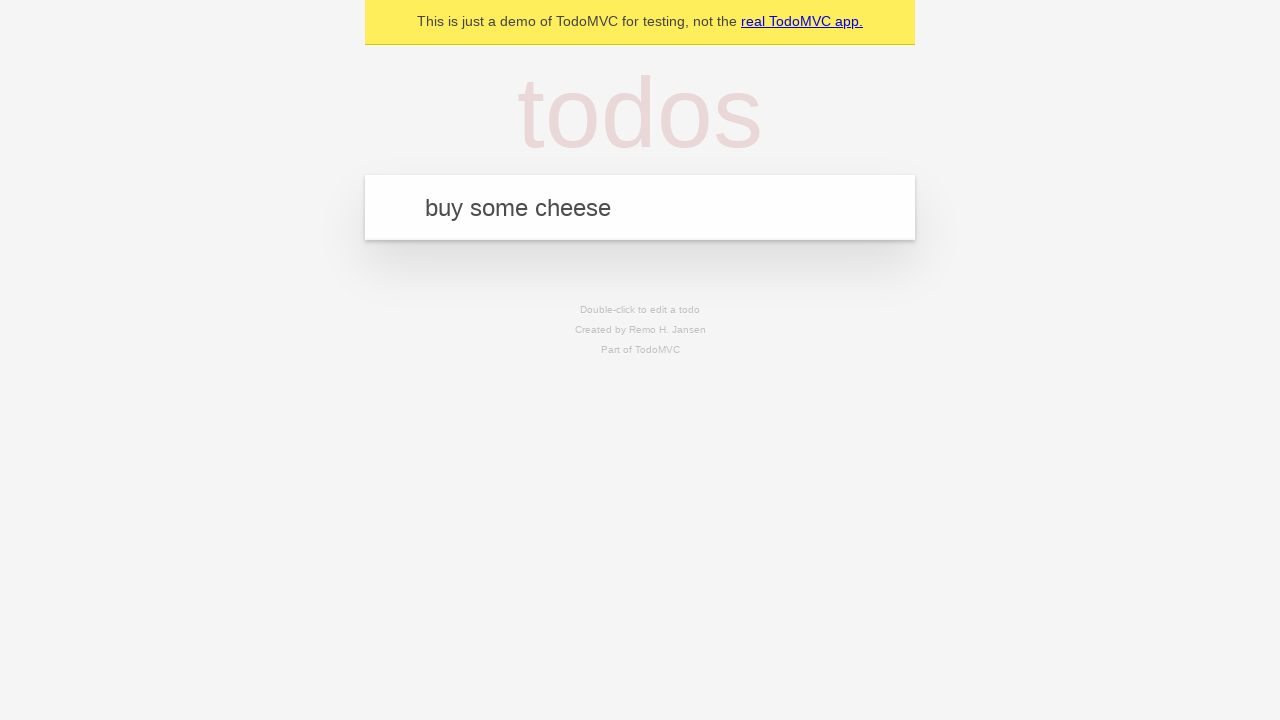

Pressed Enter to add 'buy some cheese' to todo list on internal:attr=[placeholder="What needs to be done?"i]
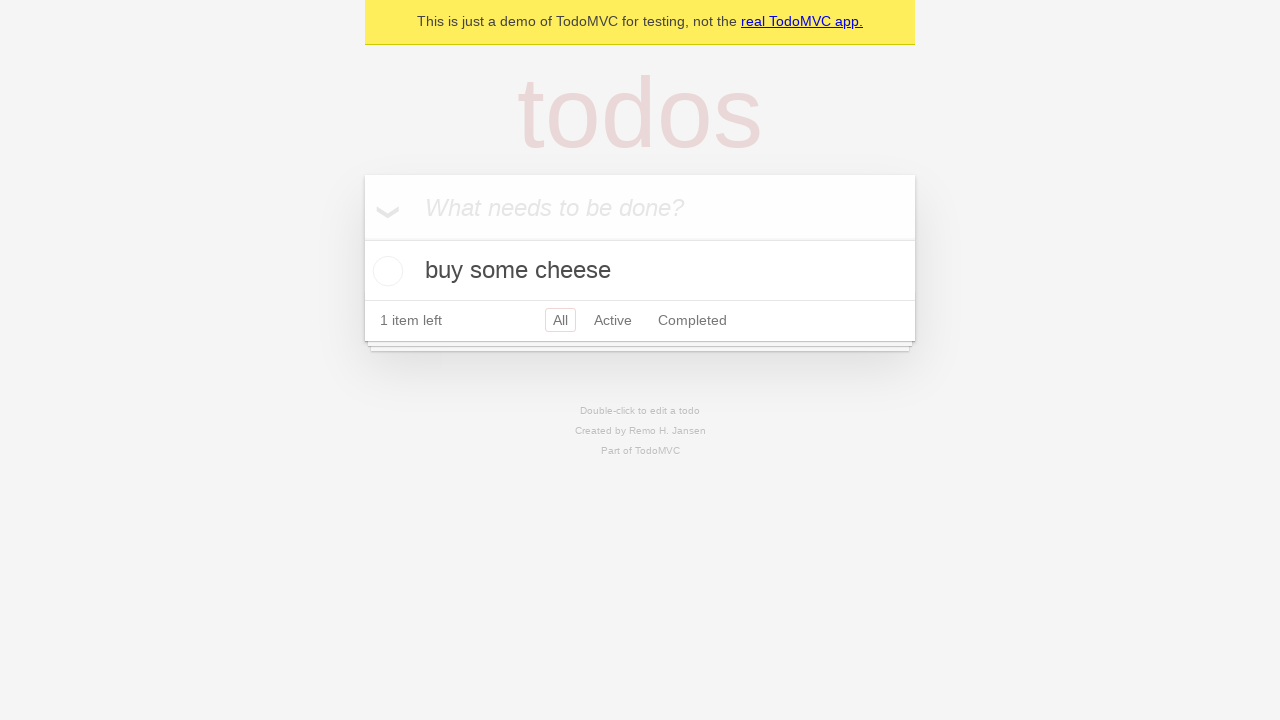

Filled input field with 'feed the cat' on internal:attr=[placeholder="What needs to be done?"i]
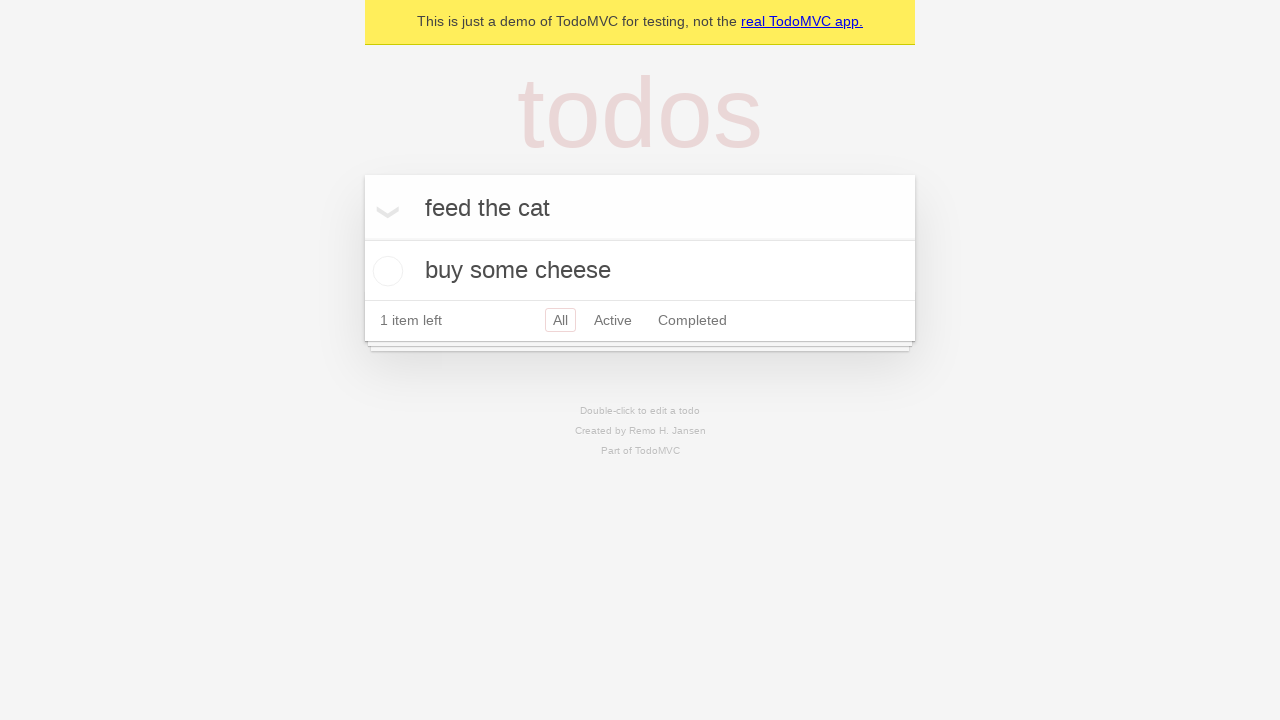

Pressed Enter to add 'feed the cat' to todo list on internal:attr=[placeholder="What needs to be done?"i]
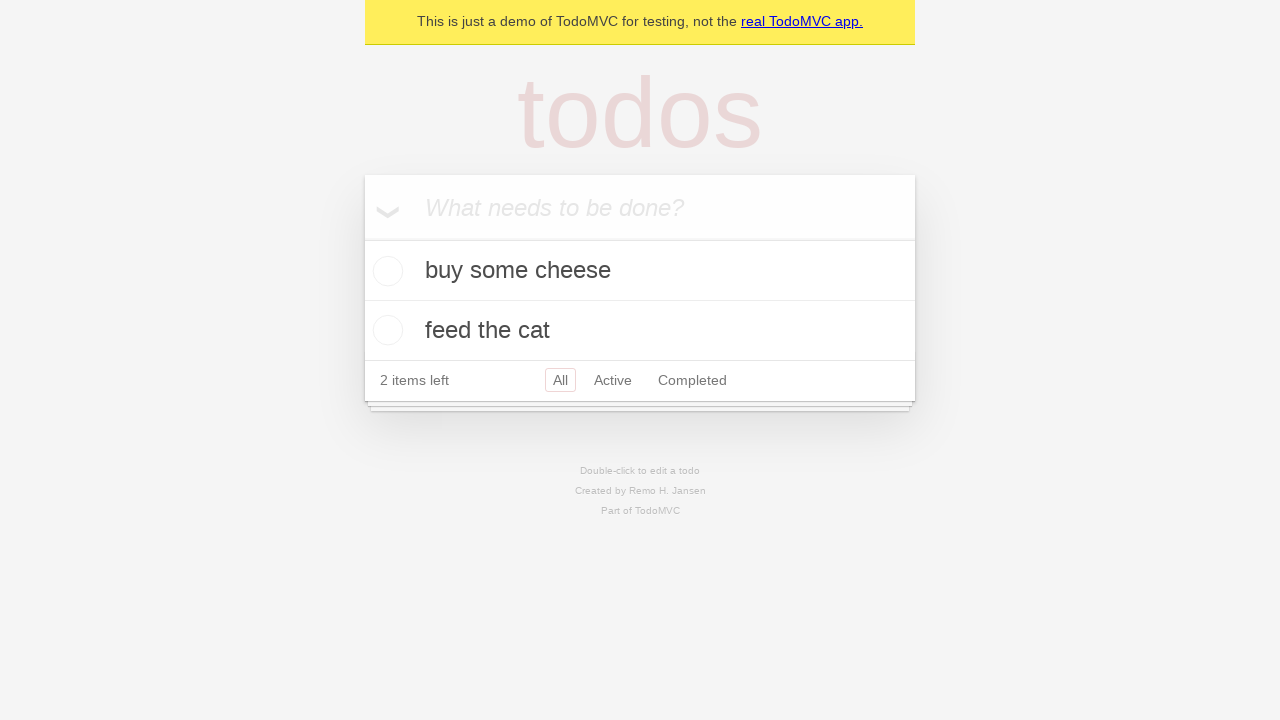

Filled input field with 'book a doctors appointment' on internal:attr=[placeholder="What needs to be done?"i]
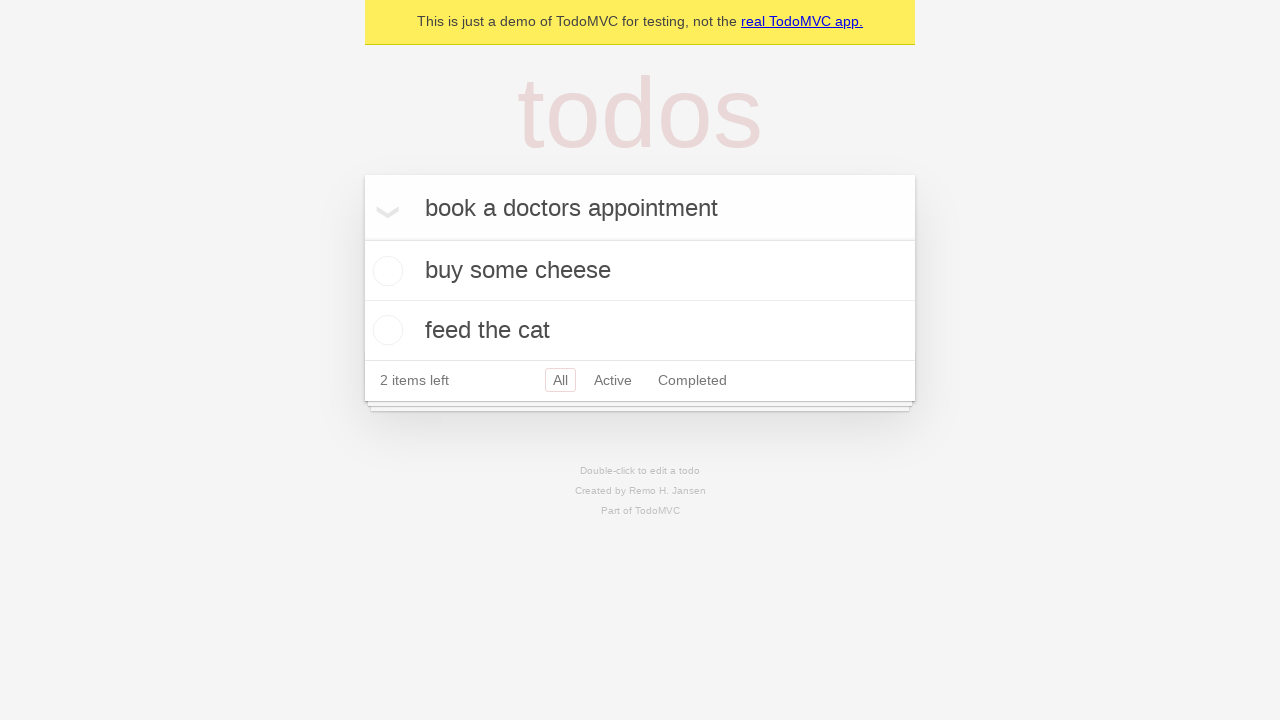

Pressed Enter to add 'book a doctors appointment' to todo list on internal:attr=[placeholder="What needs to be done?"i]
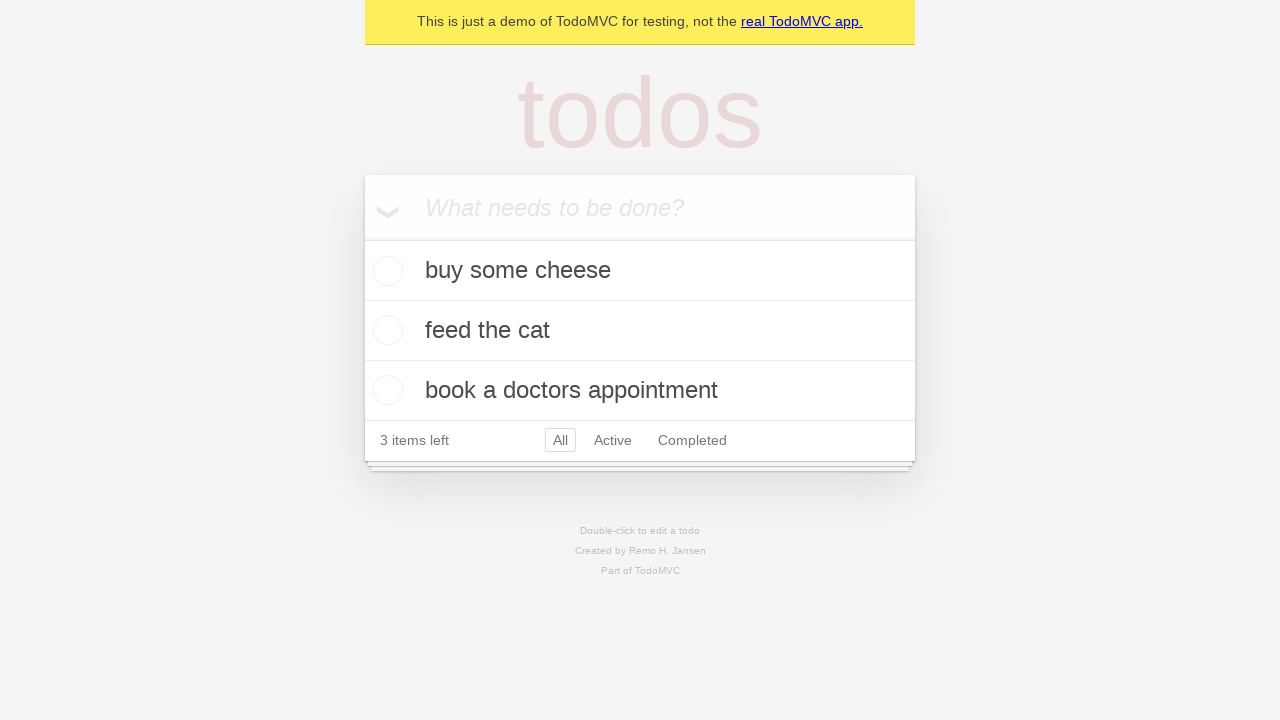

Checked the first todo item as completed at (385, 271) on .todo-list li .toggle >> nth=0
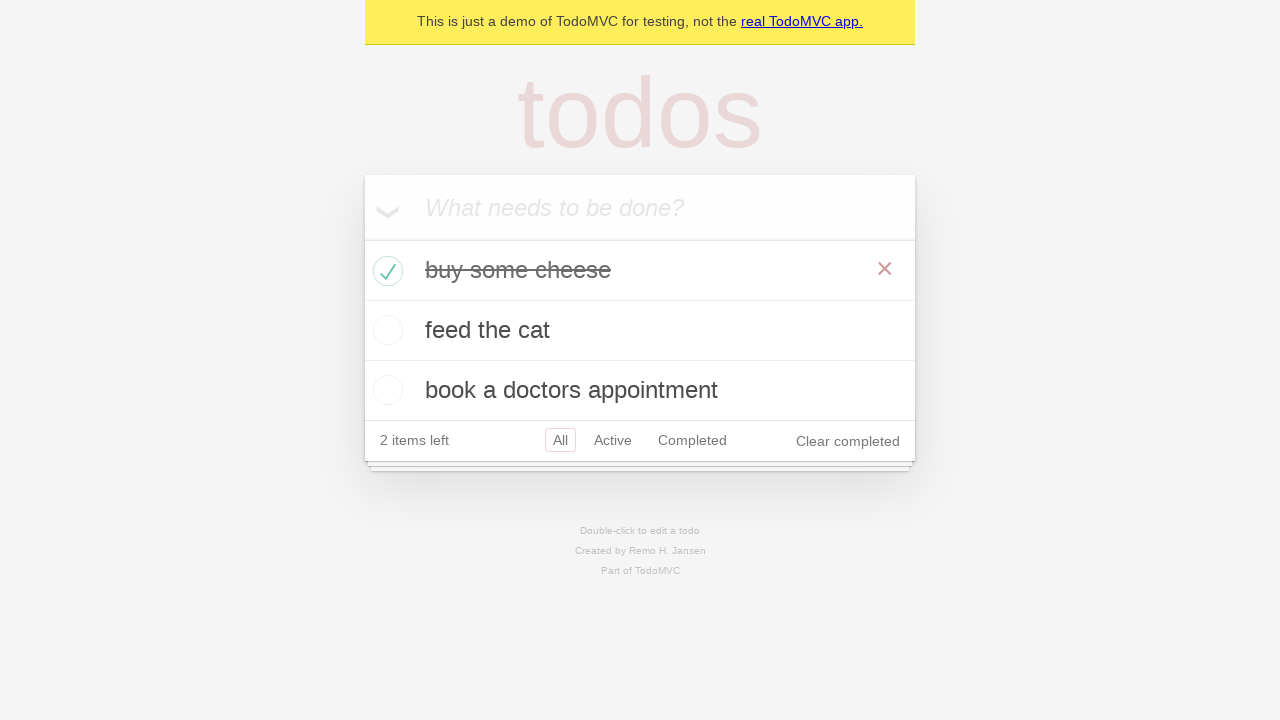

Clear completed button appeared after marking first item as done
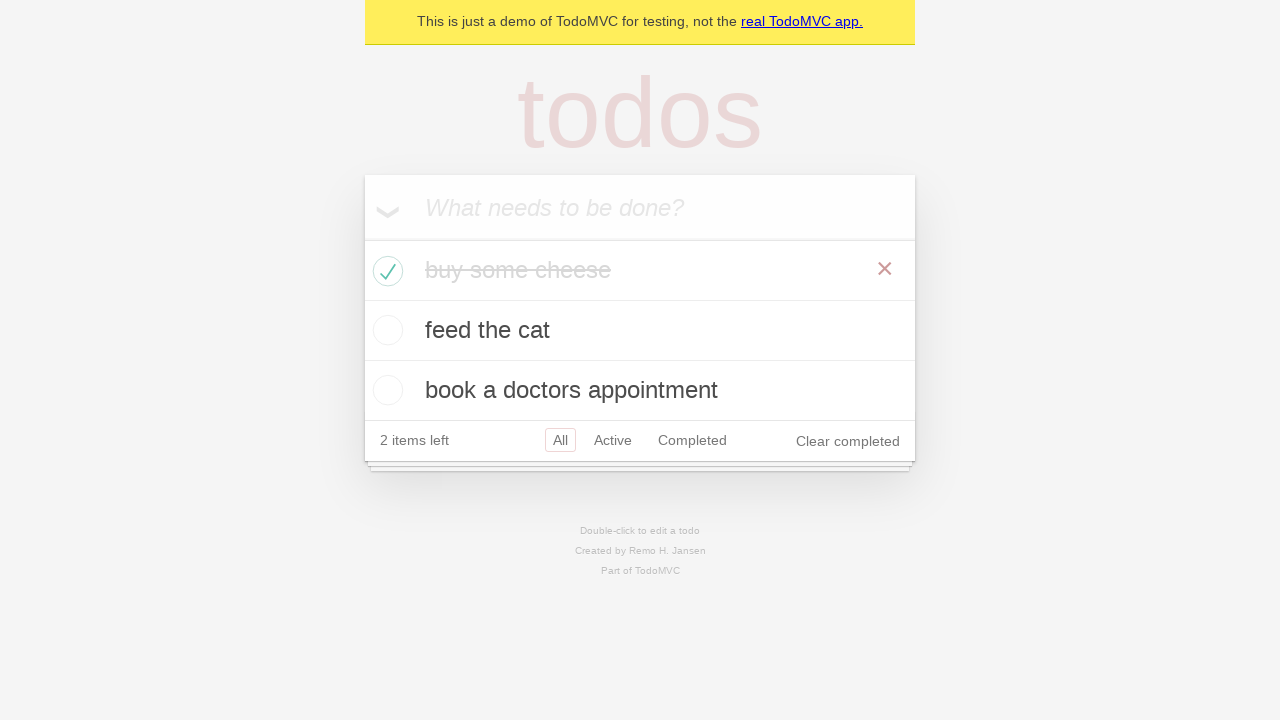

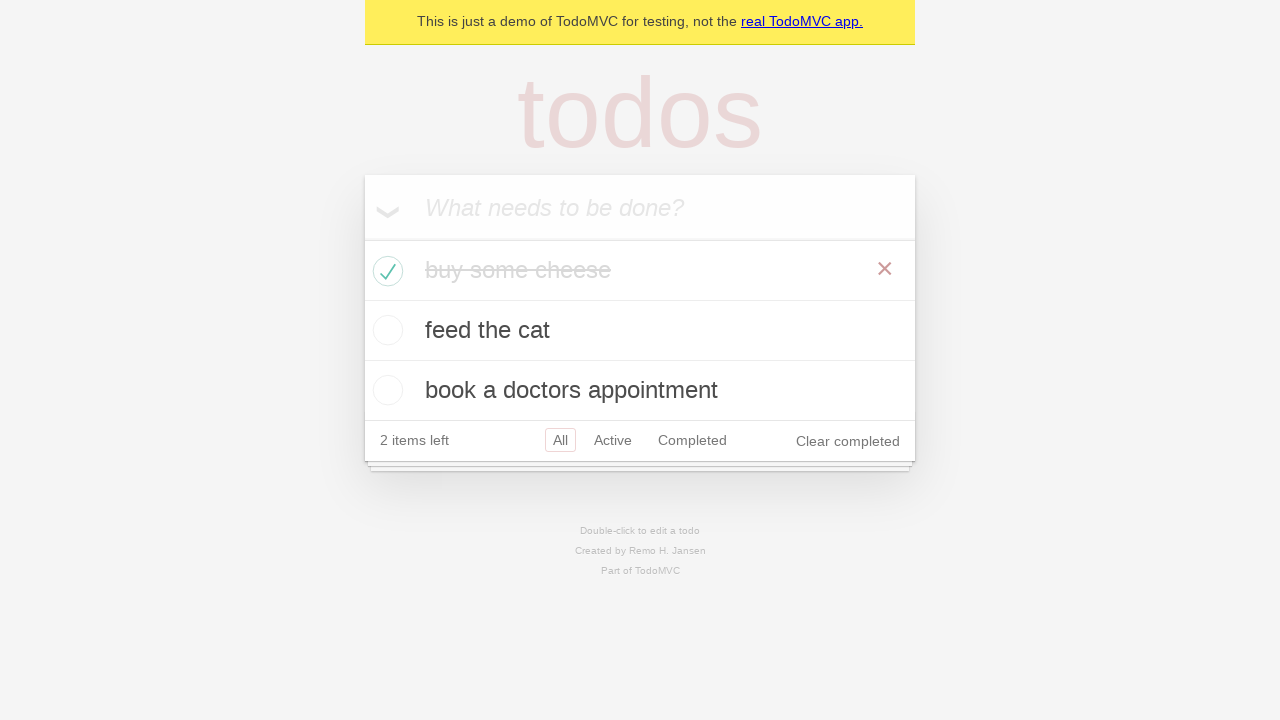